Tests MailChimp signup password validation by entering different password patterns and verifying the validation indicators update correctly

Starting URL: https://login.mailchimp.com/signup/

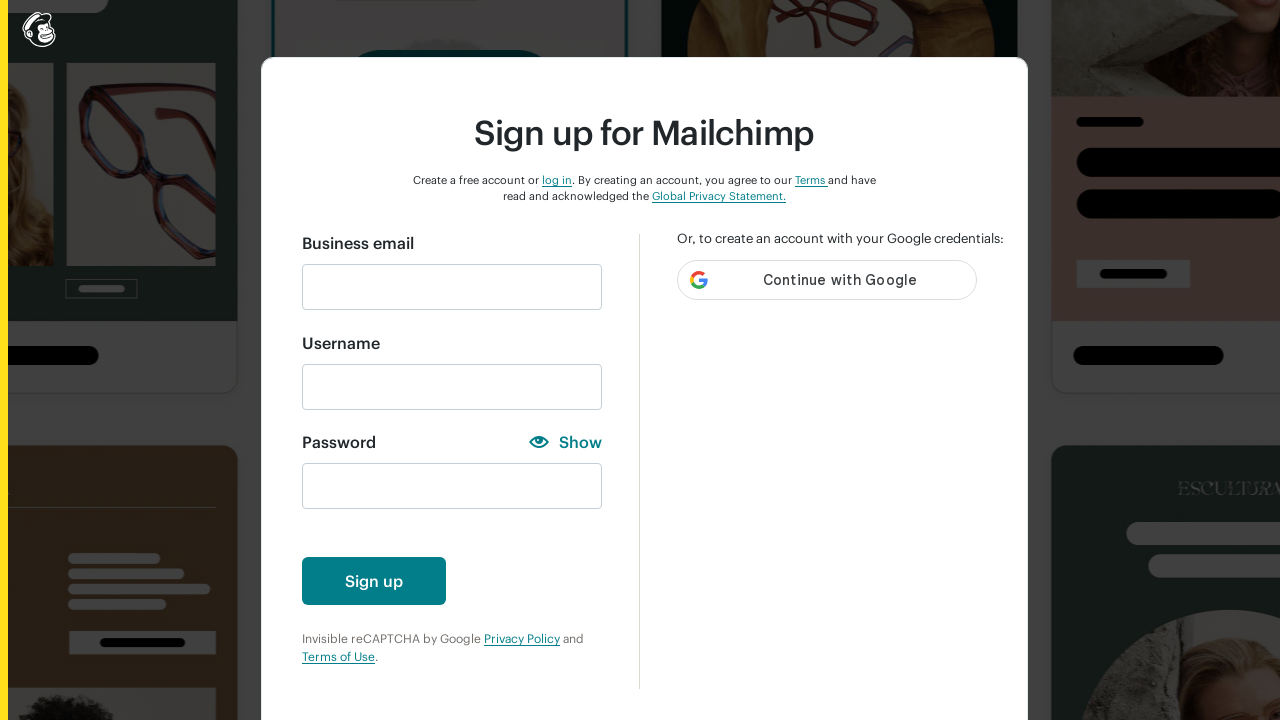

Filled email field with 'thaongan@gmail.com' on input#email
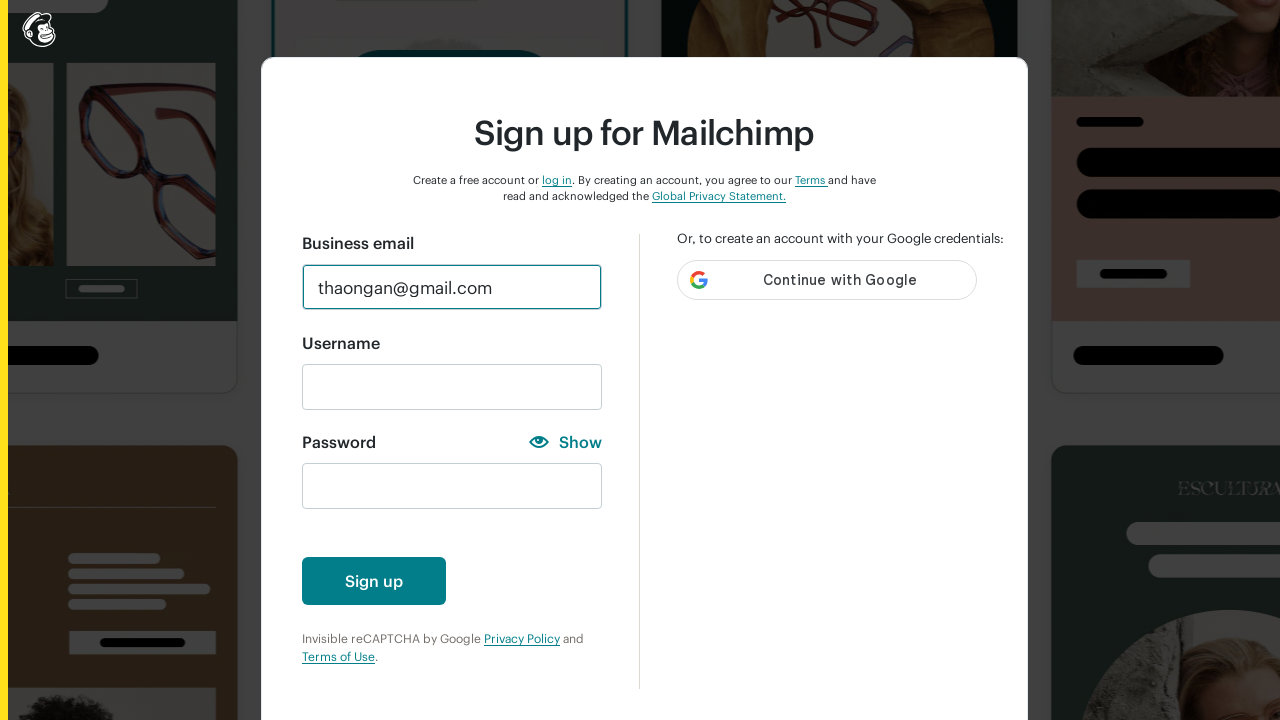

Waited 2 seconds for page to stabilize
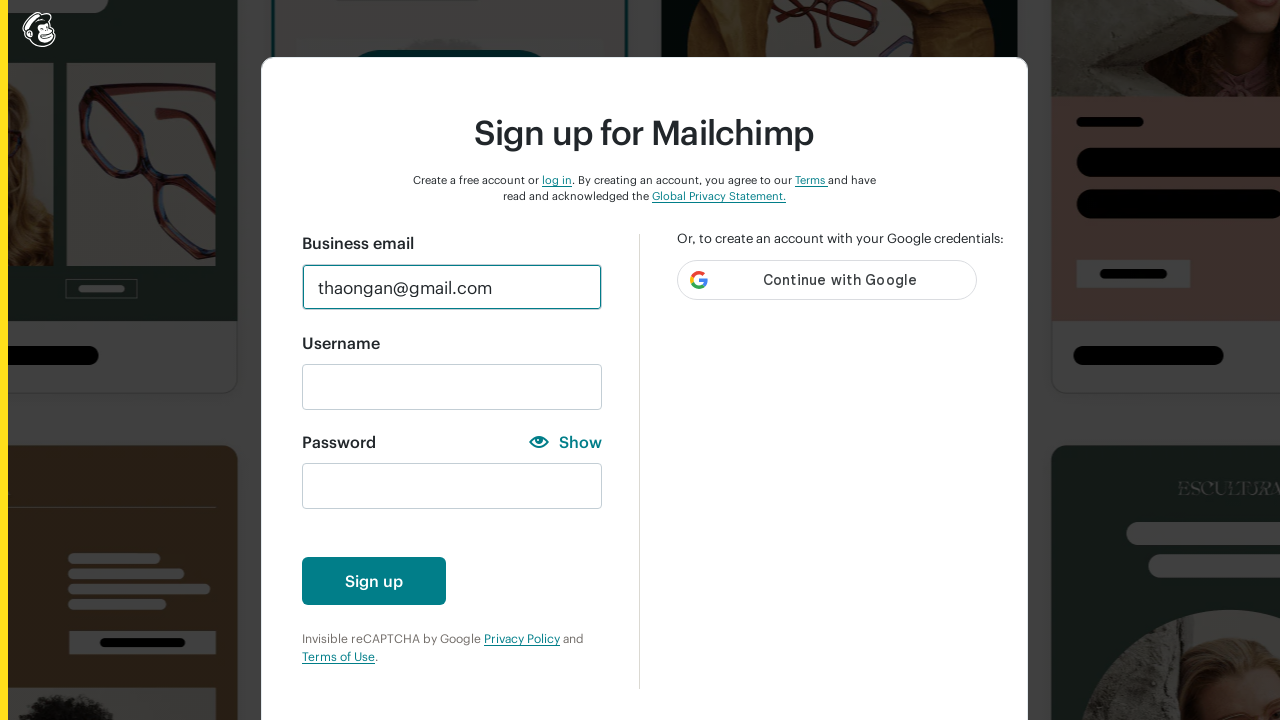

Located password input field
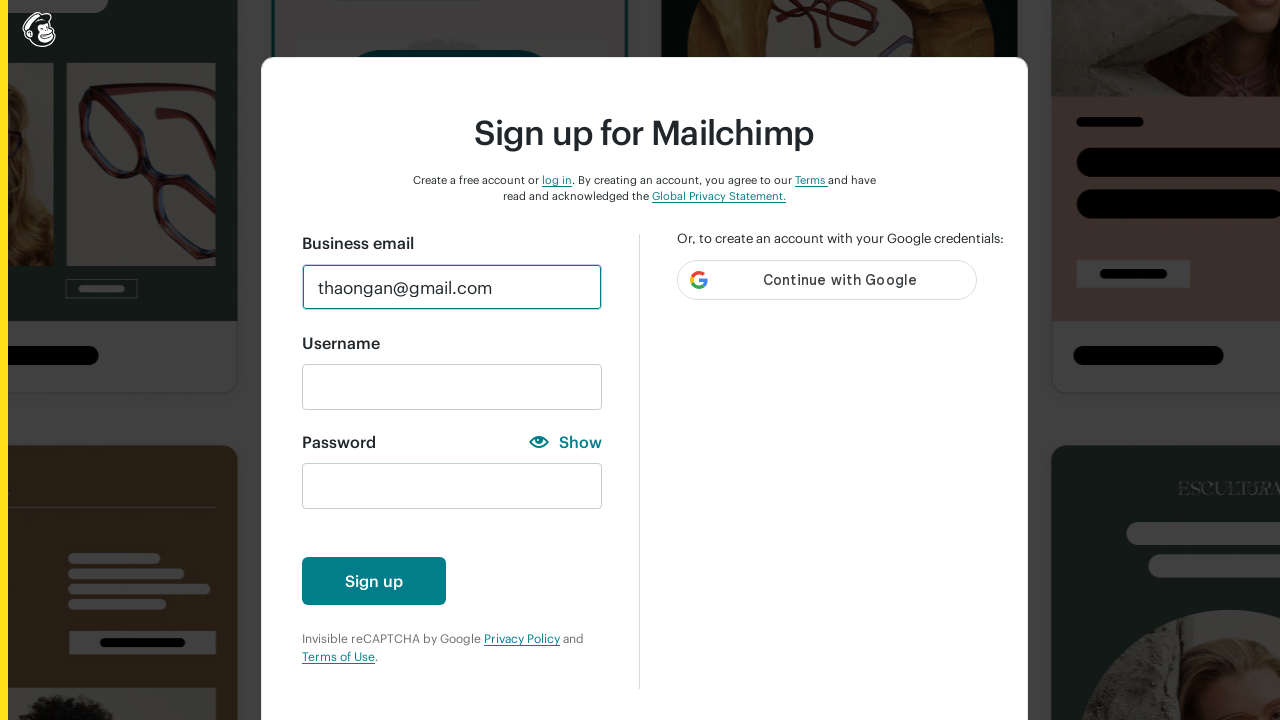

Entered lowercase password 'aaa' to test lowercase validation on input#new_password
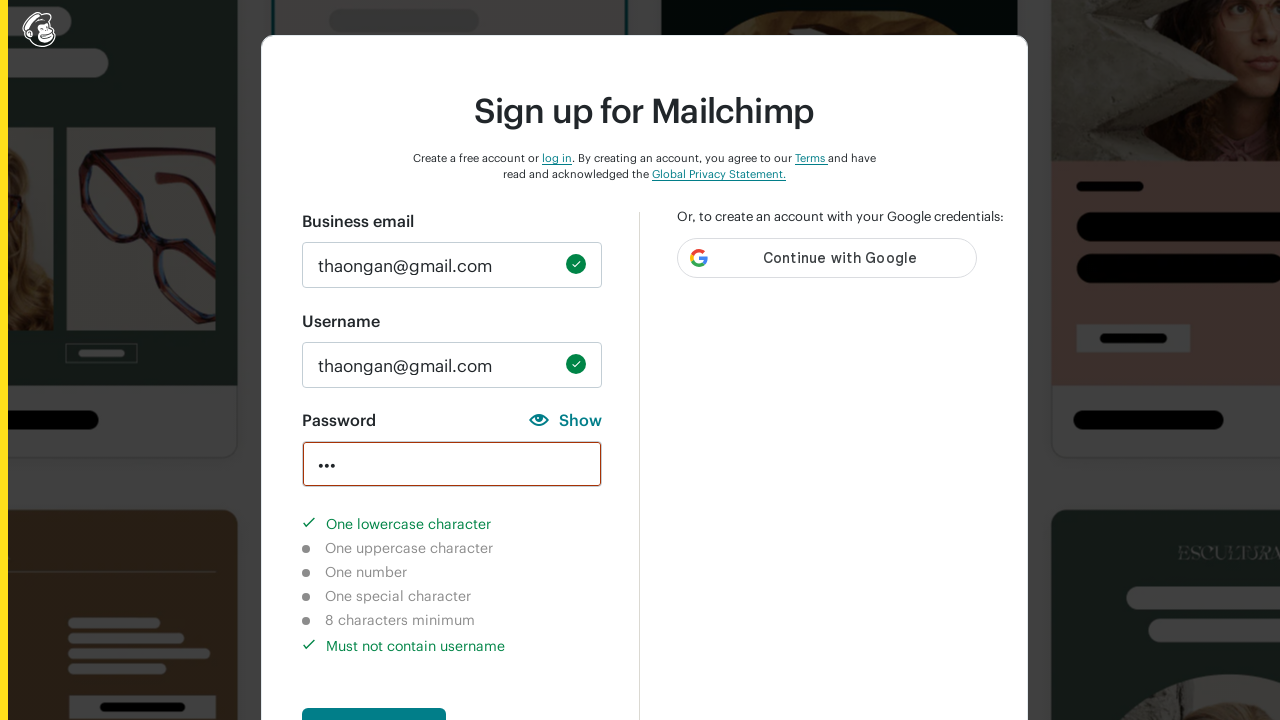

Waited 1 second for validation indicator to update
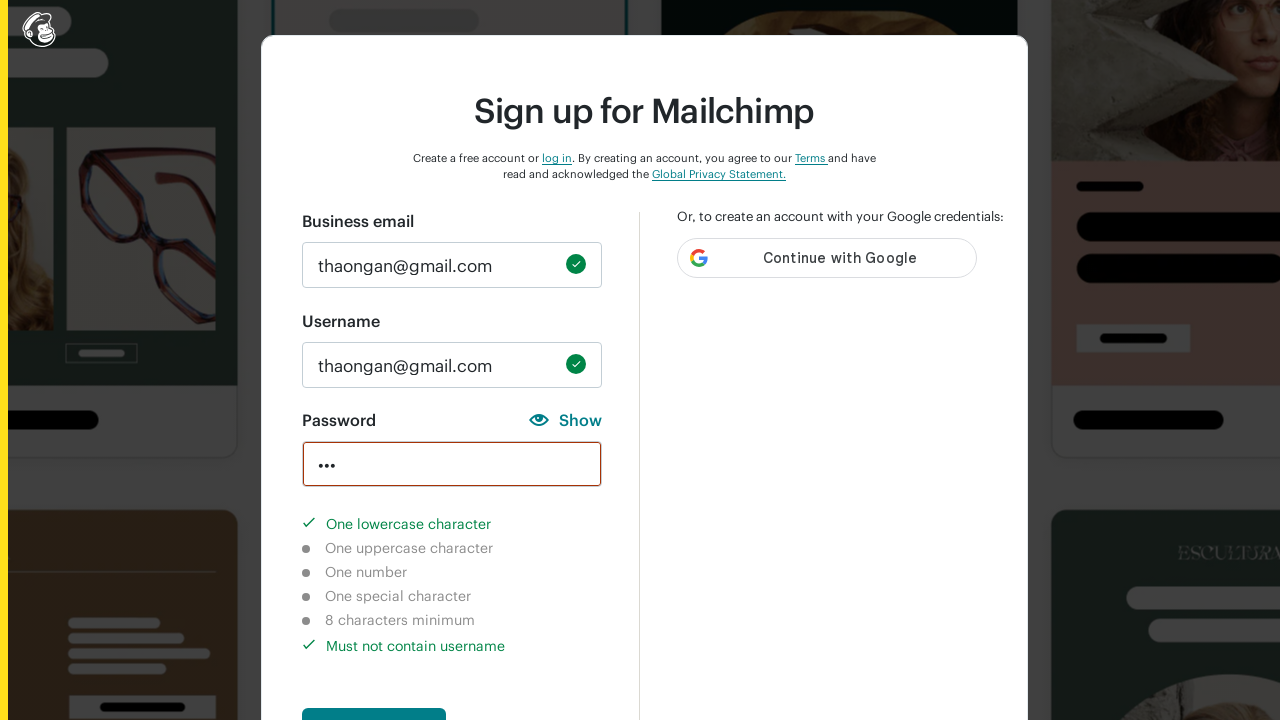

Verified lowercase character validation indicator is completed
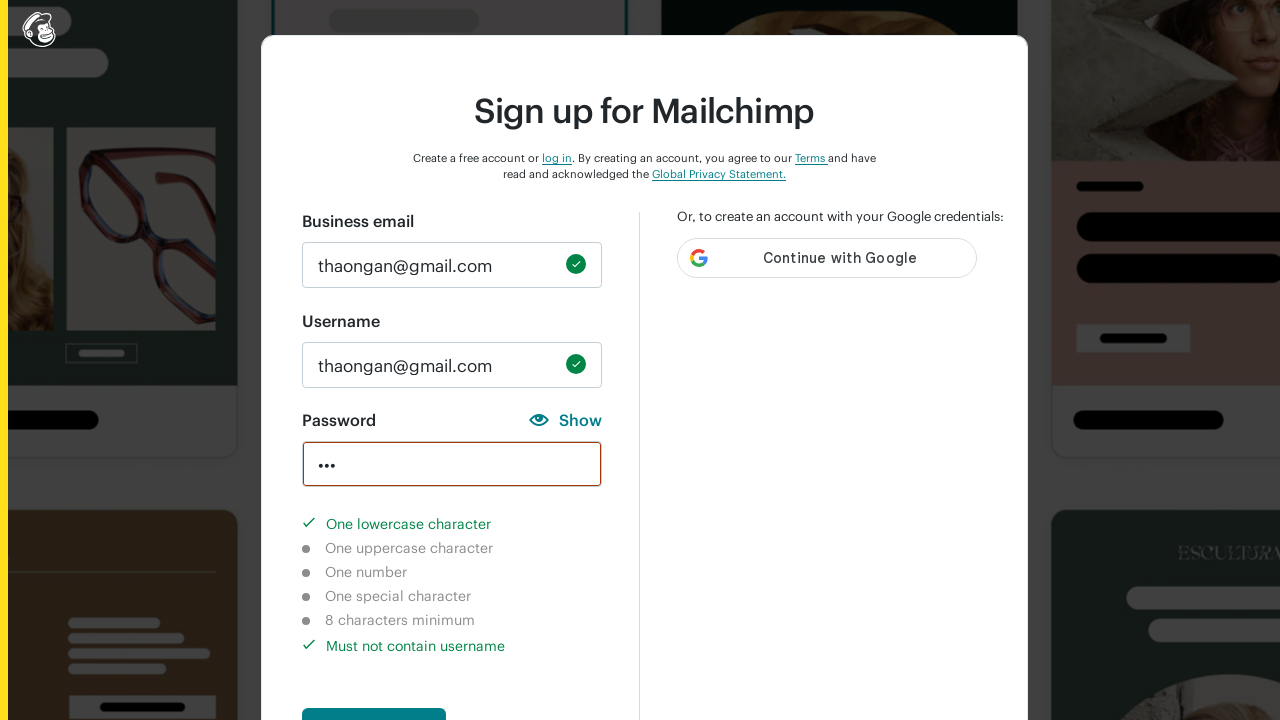

Verified uppercase character validation indicator is not completed
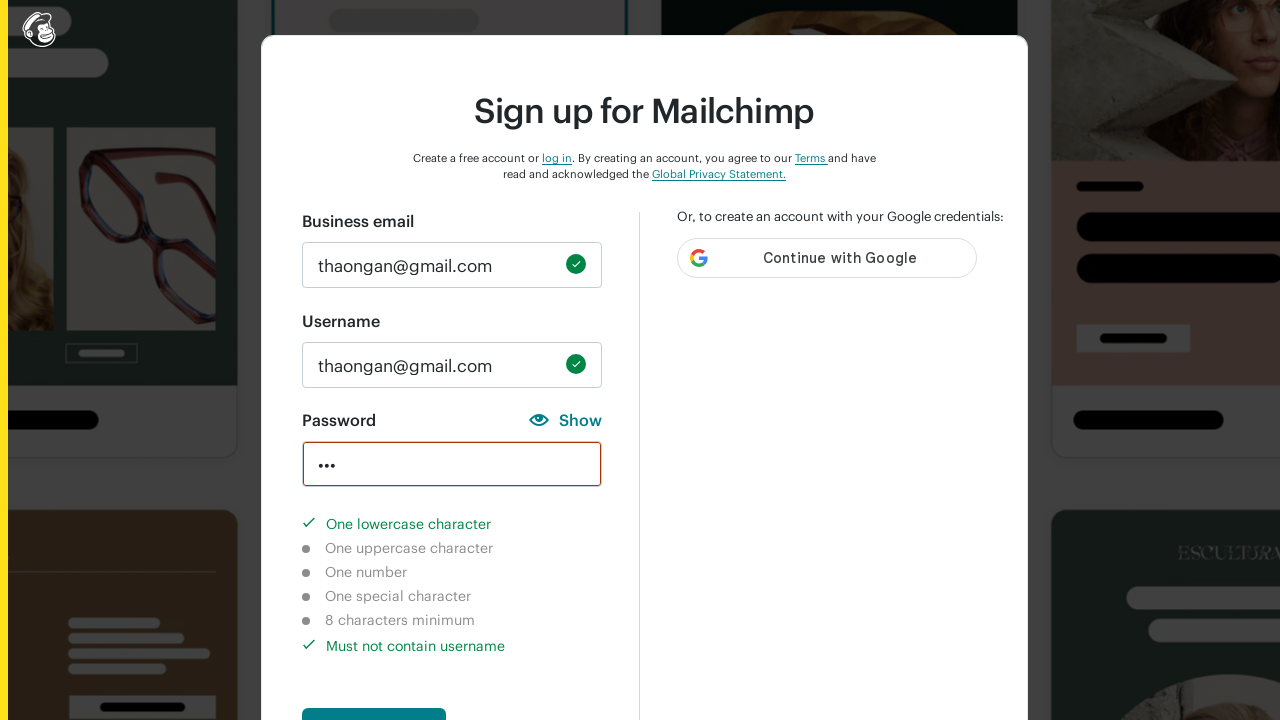

Cleared password field on input#new_password
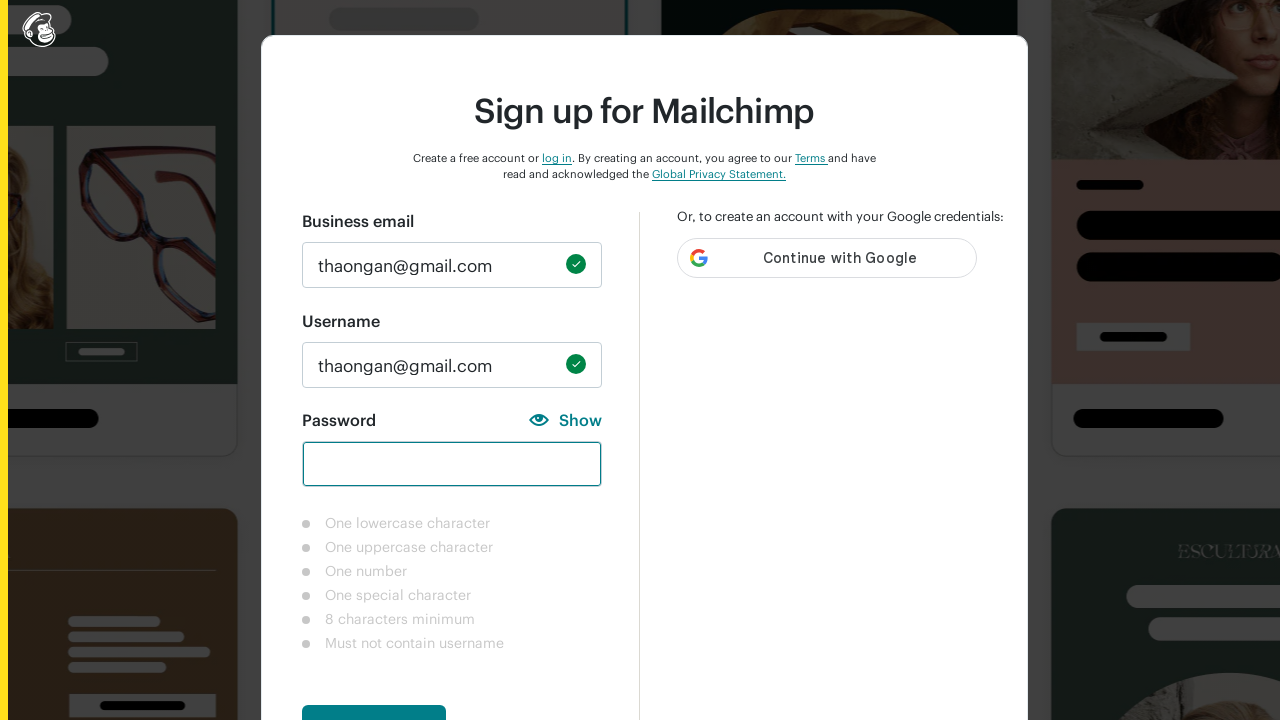

Entered uppercase password 'AAA' to test uppercase validation on input#new_password
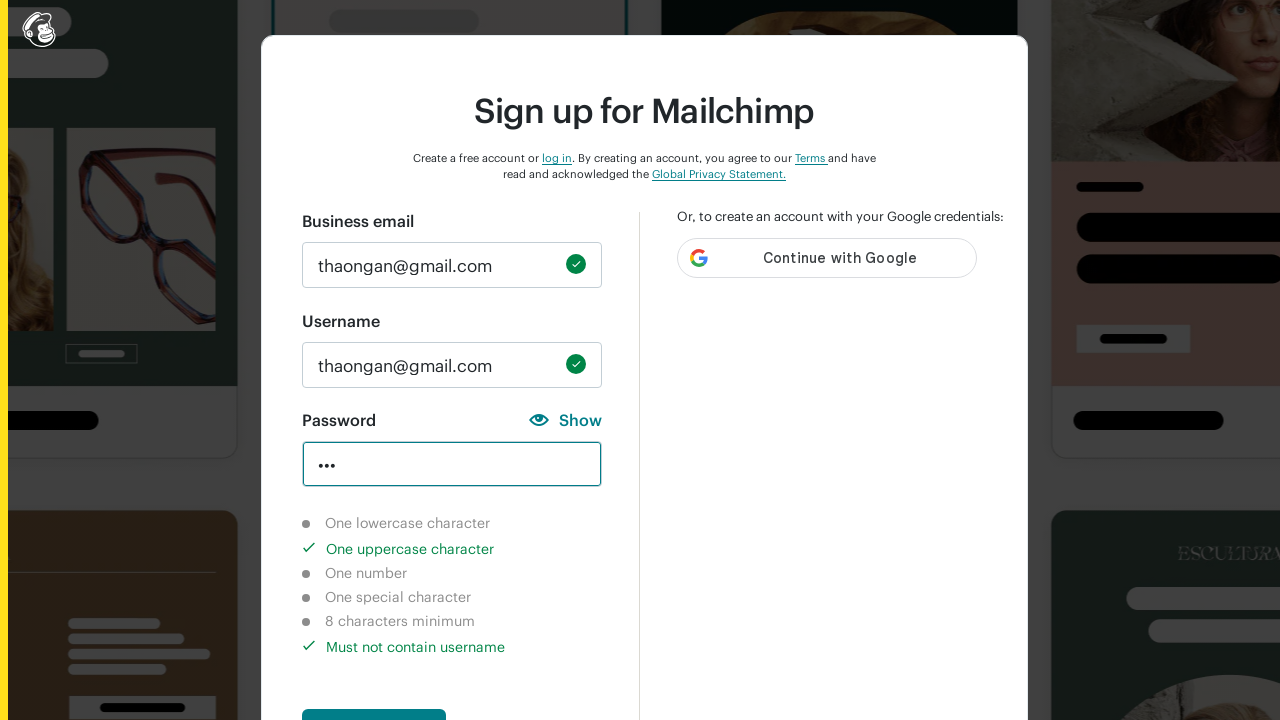

Waited 1 second for validation indicator to update
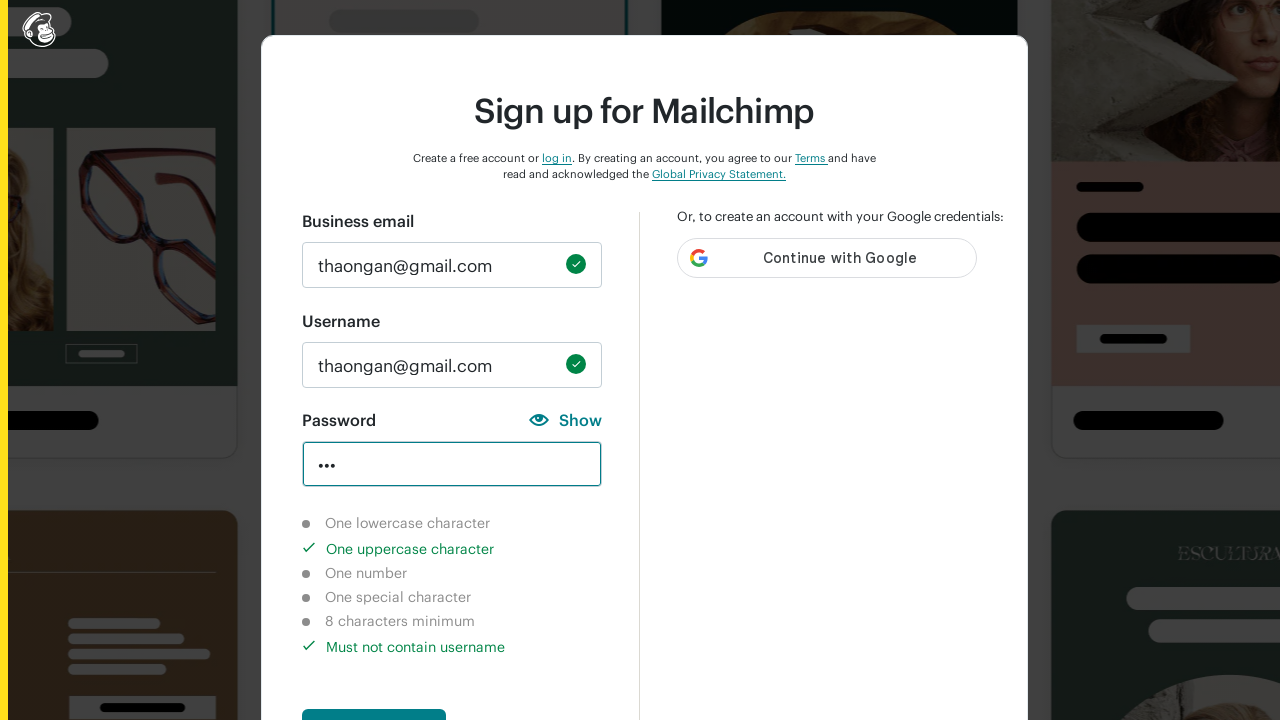

Verified lowercase character validation indicator is not completed
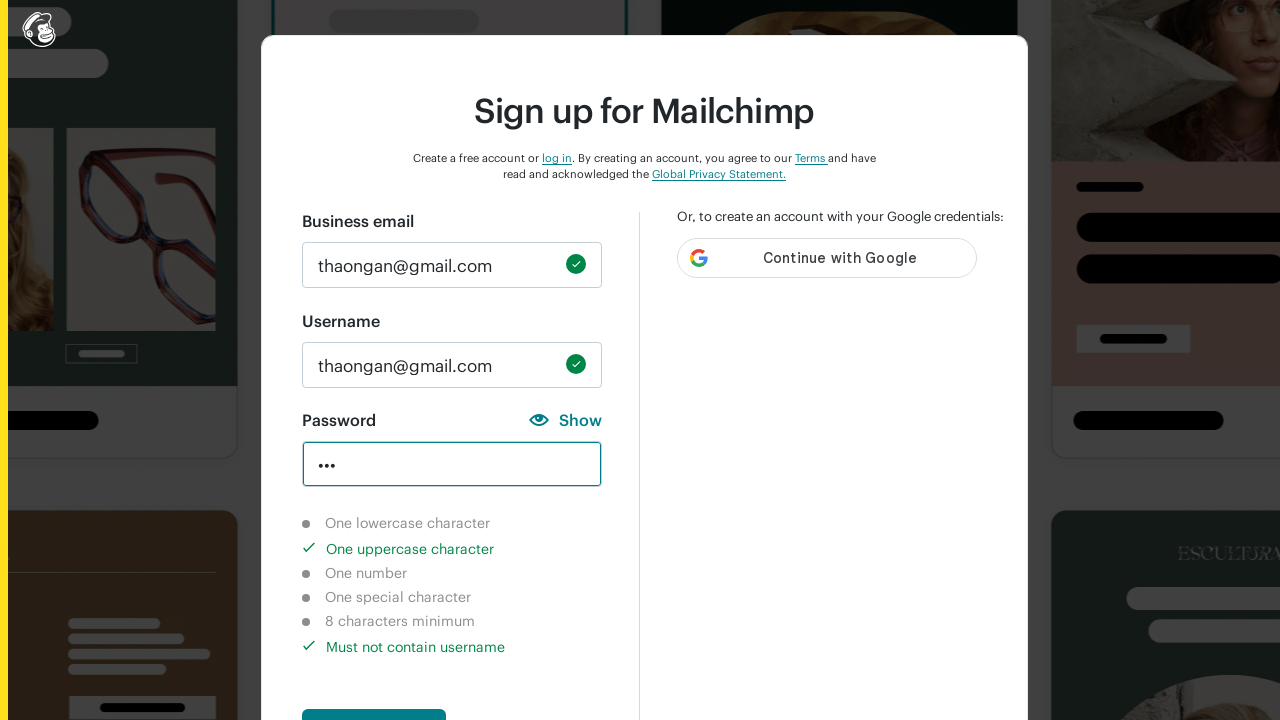

Verified uppercase character validation indicator is completed
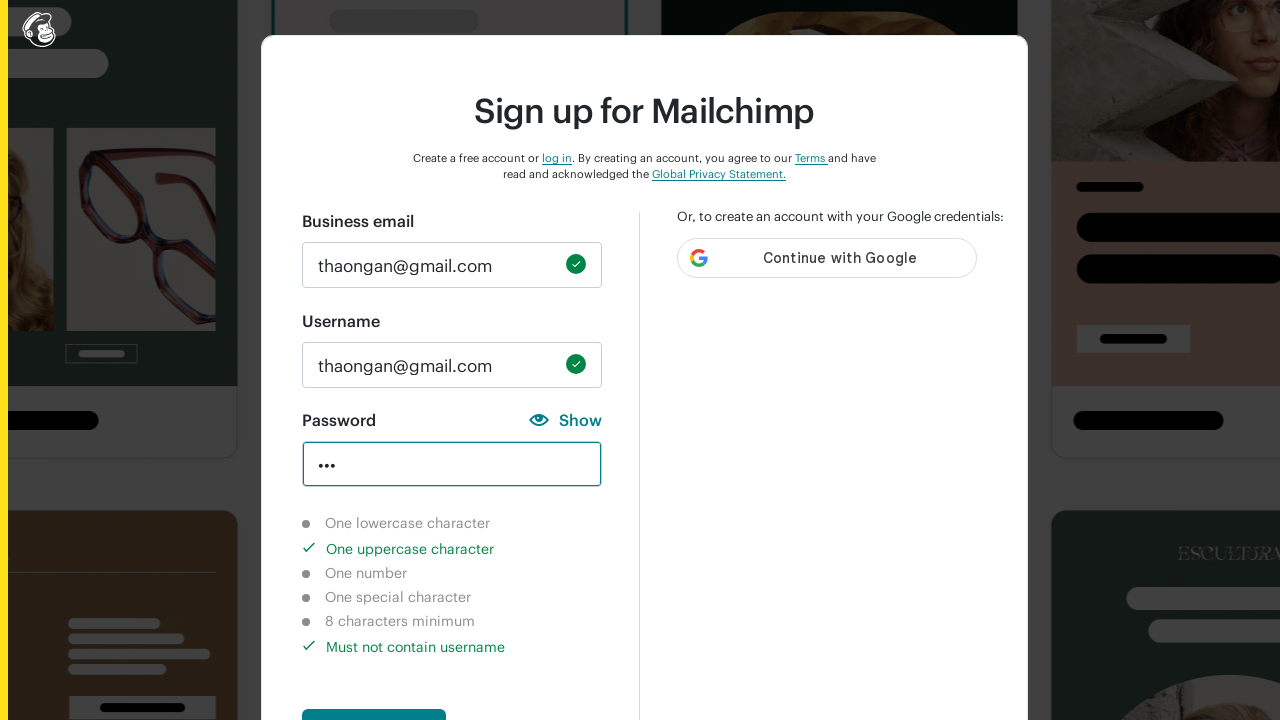

Cleared password field on input#new_password
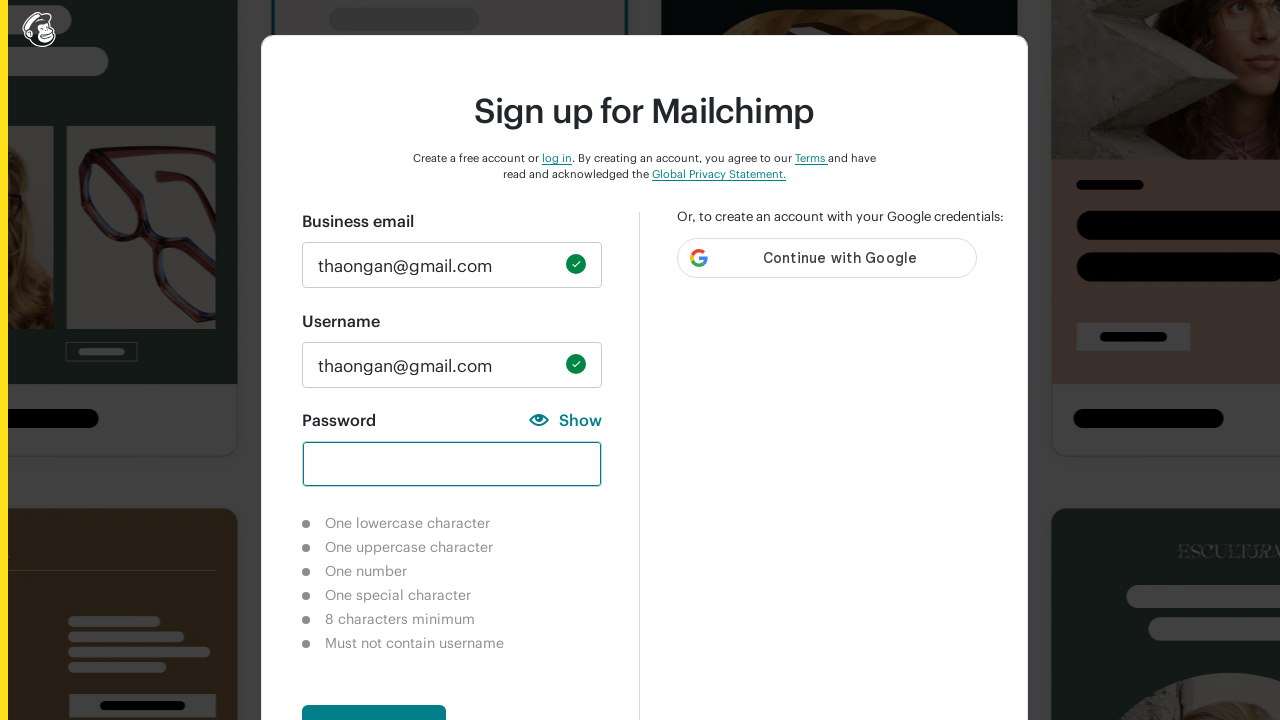

Entered numeric password '12345' to test number validation on input#new_password
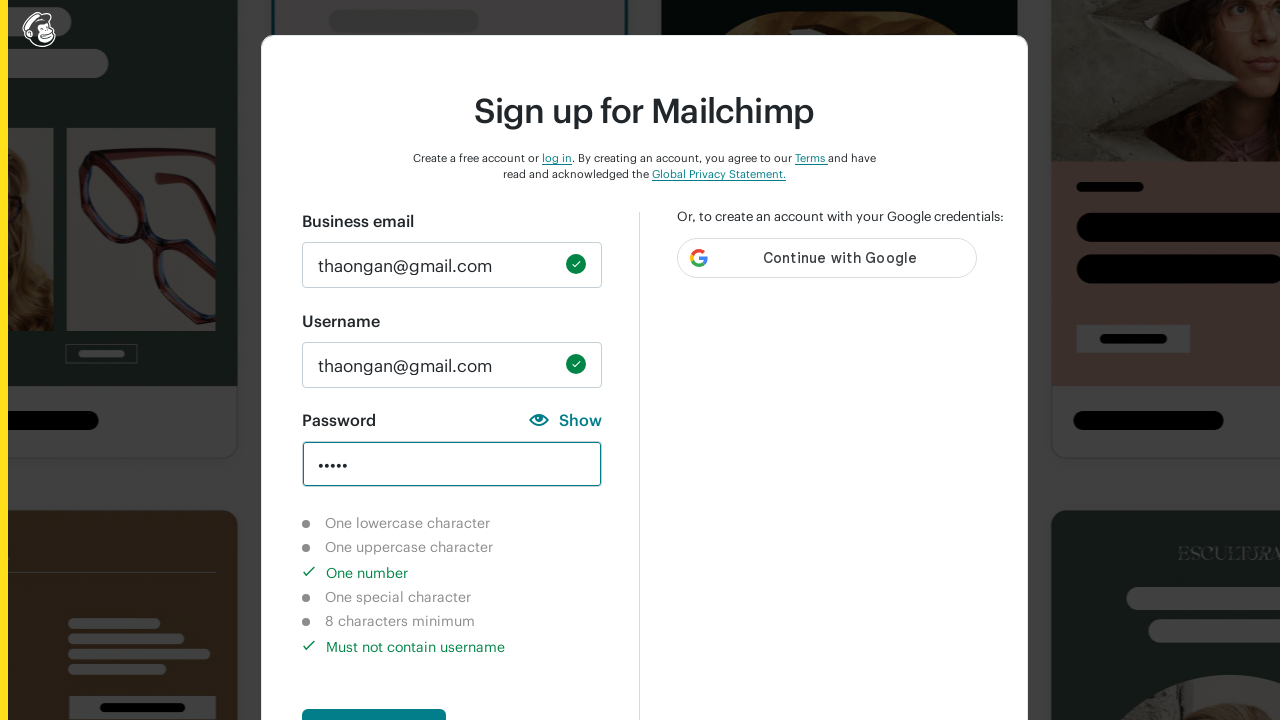

Waited 1 second for validation indicator to update
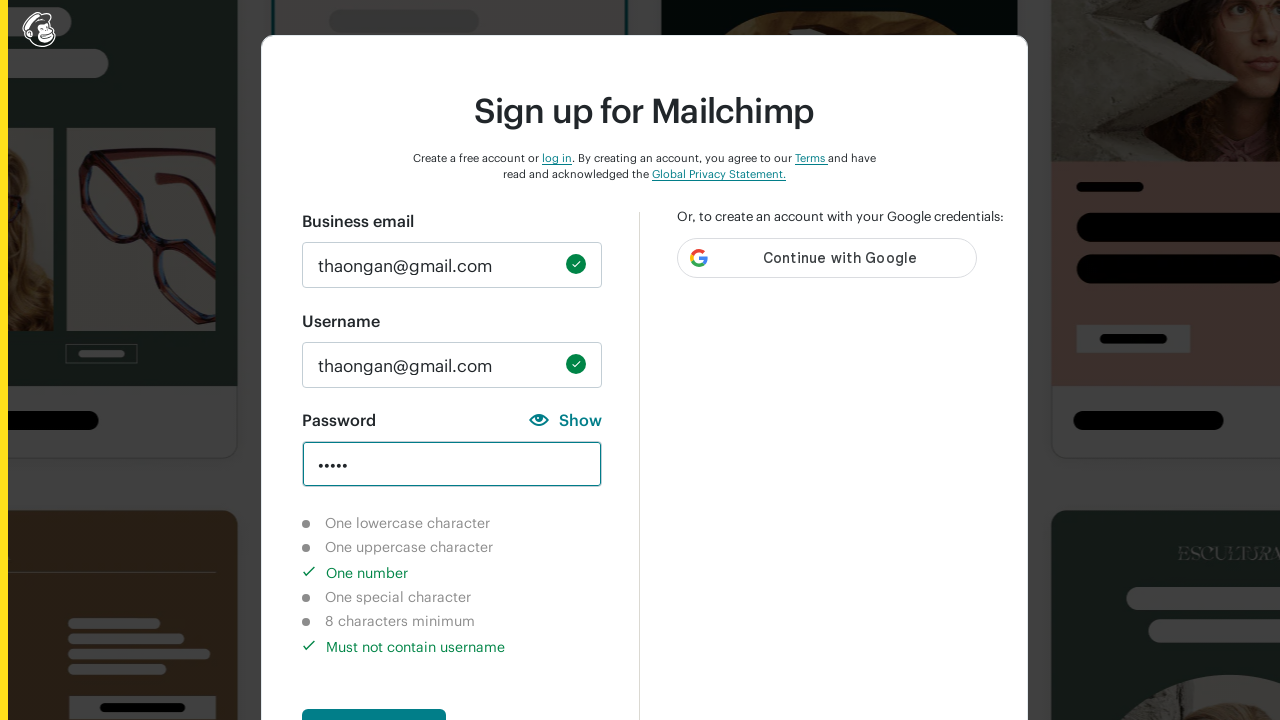

Verified number character validation indicator is completed
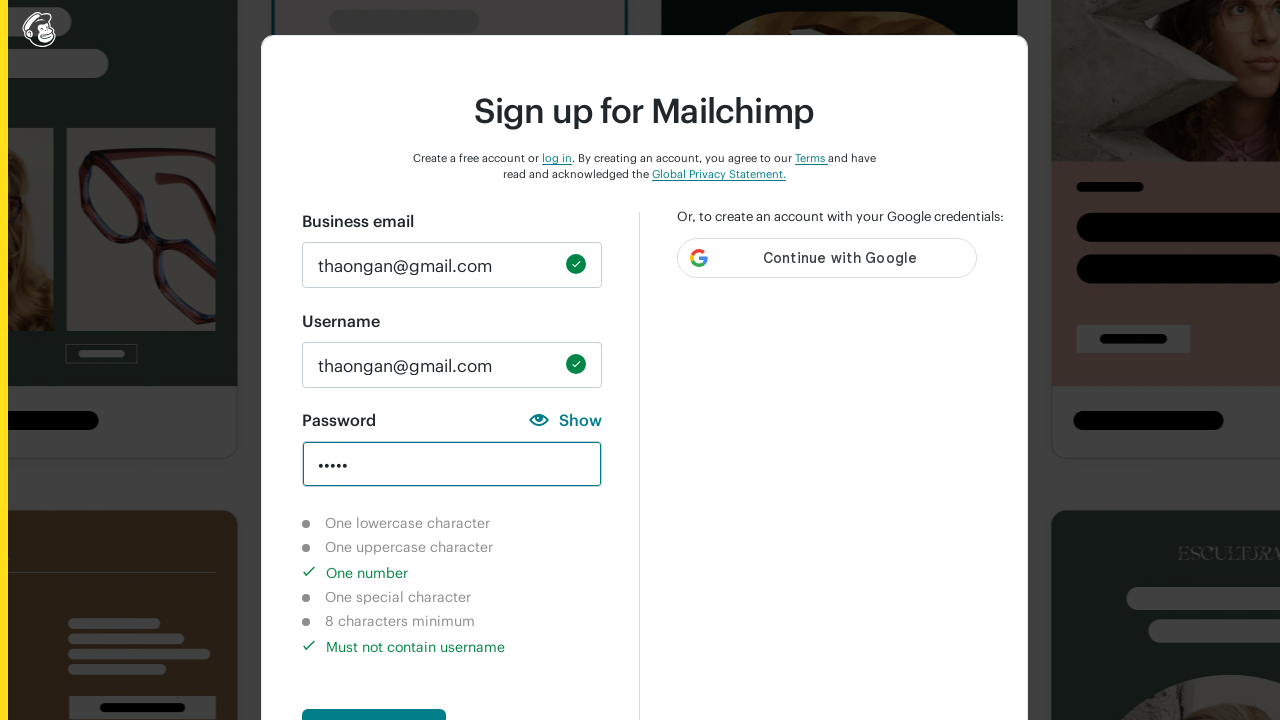

Cleared password field on input#new_password
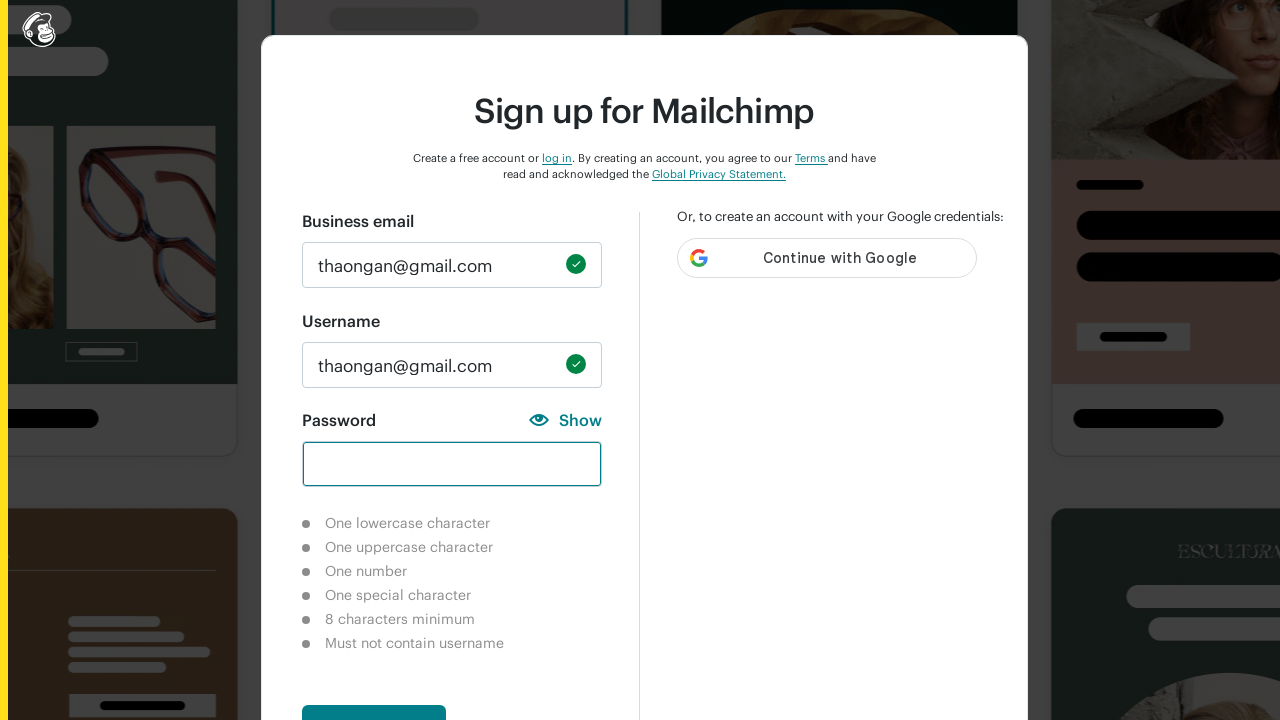

Entered special character password ';#$%^' to test special character validation on input#new_password
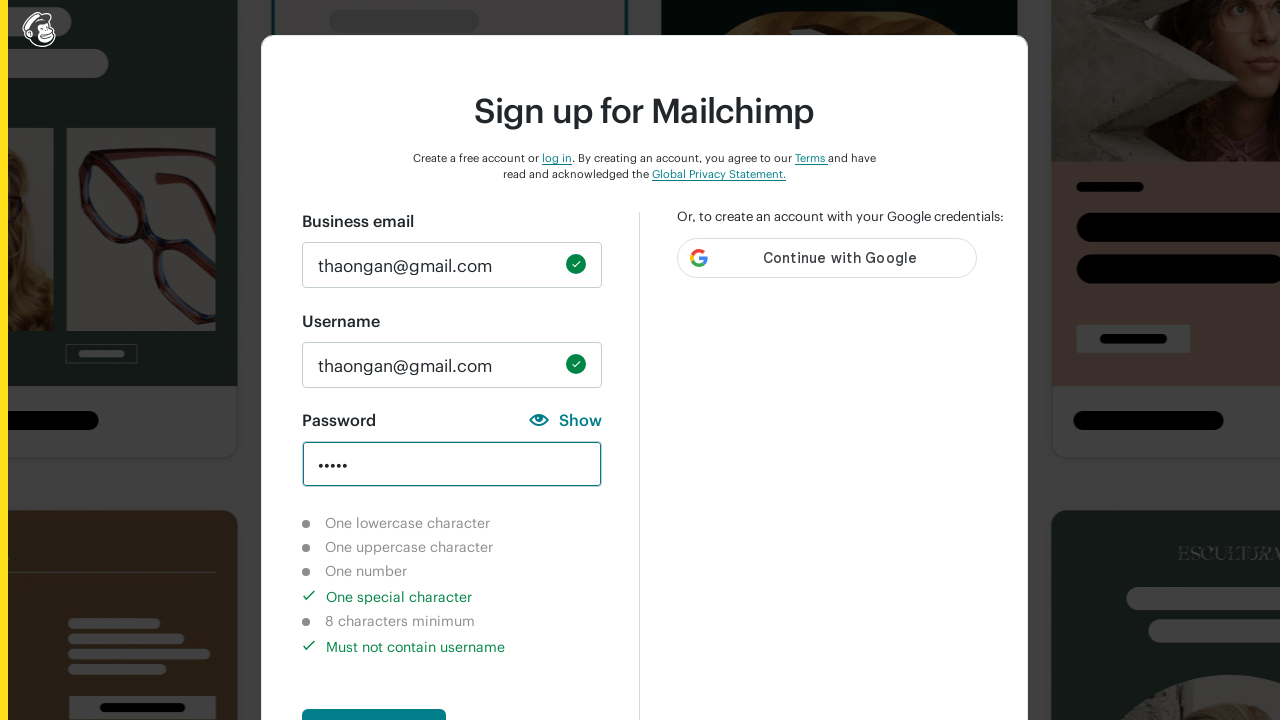

Waited 1 second for validation indicator to update
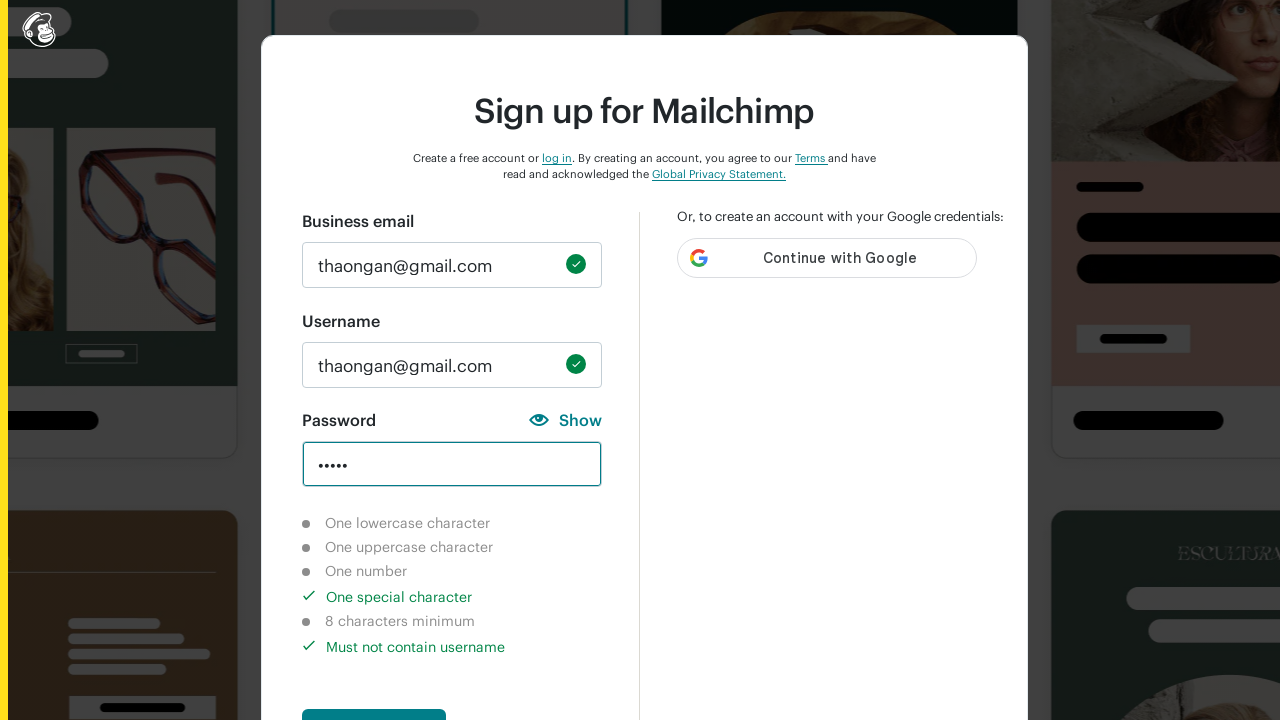

Verified special character validation indicator is completed
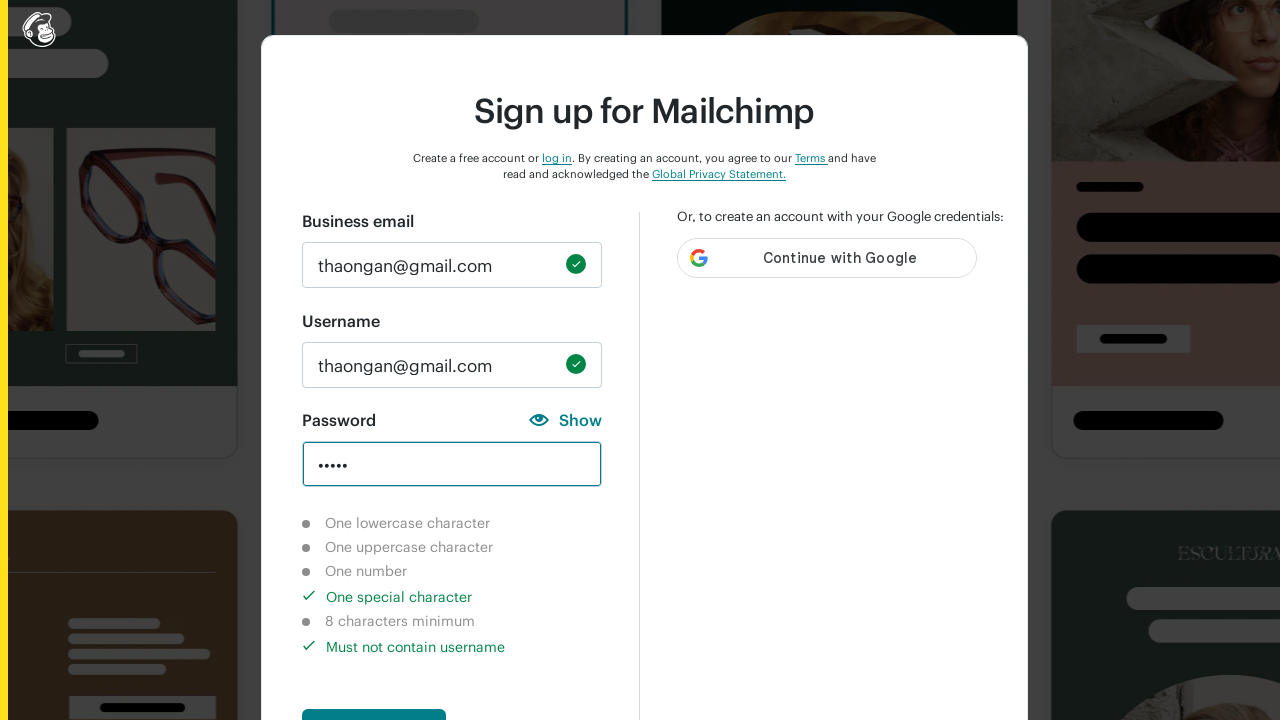

Cleared password field on input#new_password
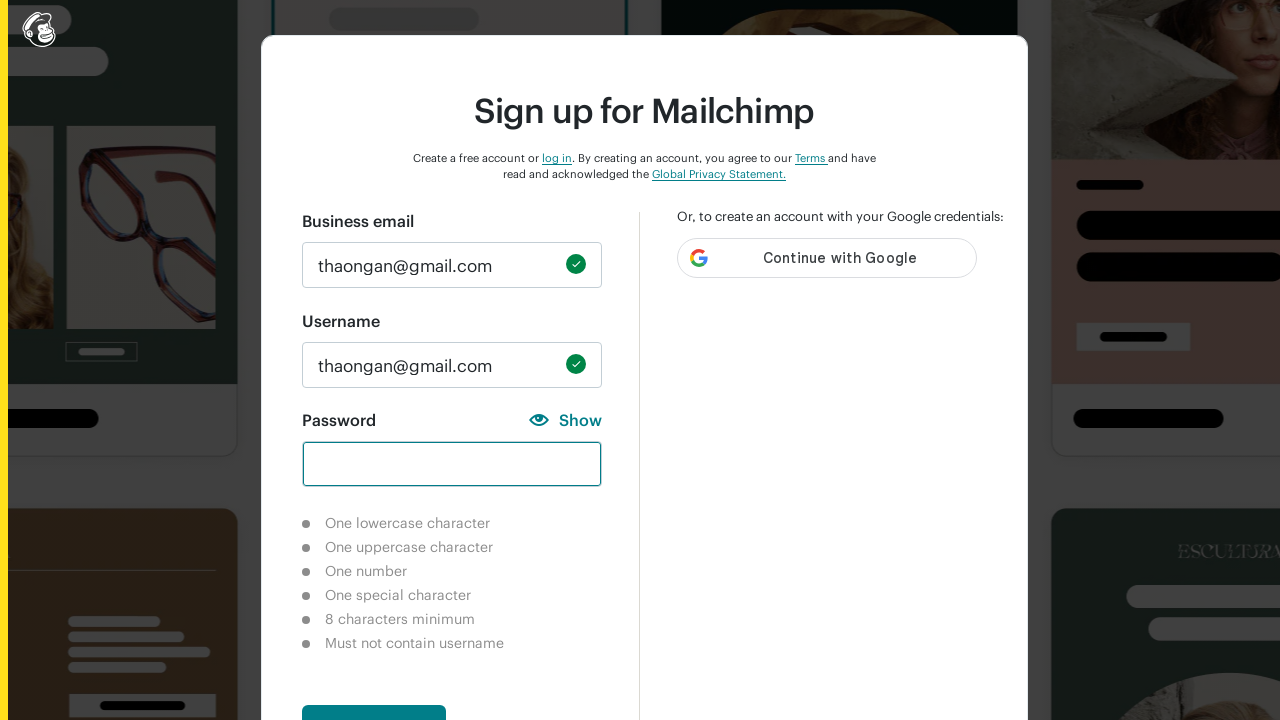

Entered 12-character password '12345ghjj@@@' to test minimum length validation on input#new_password
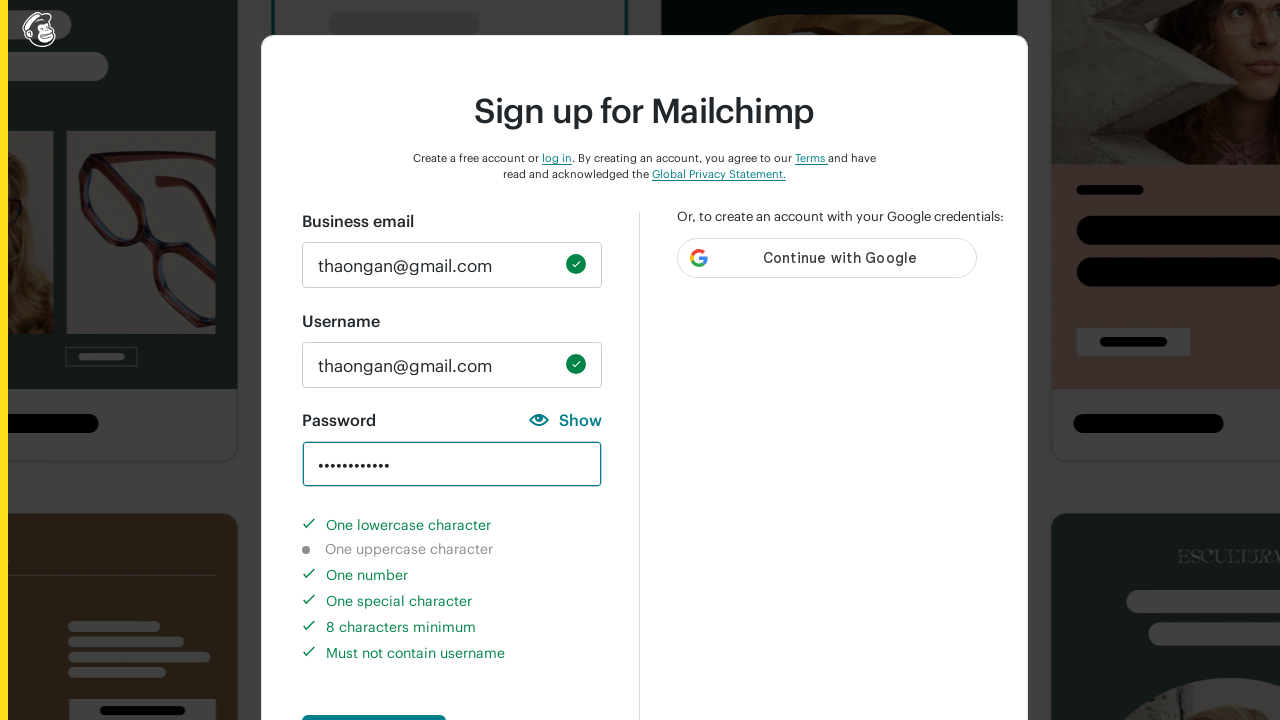

Waited 1 second for validation indicator to update
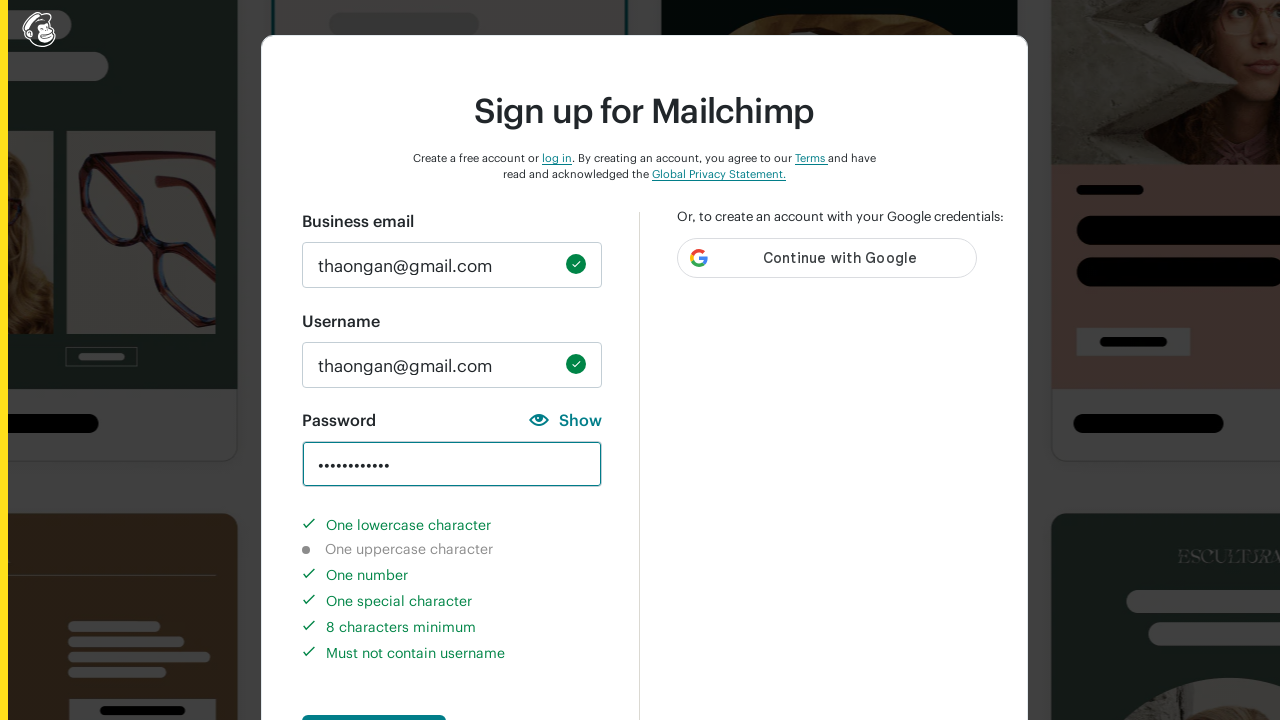

Verified 8+ character length validation indicator is completed
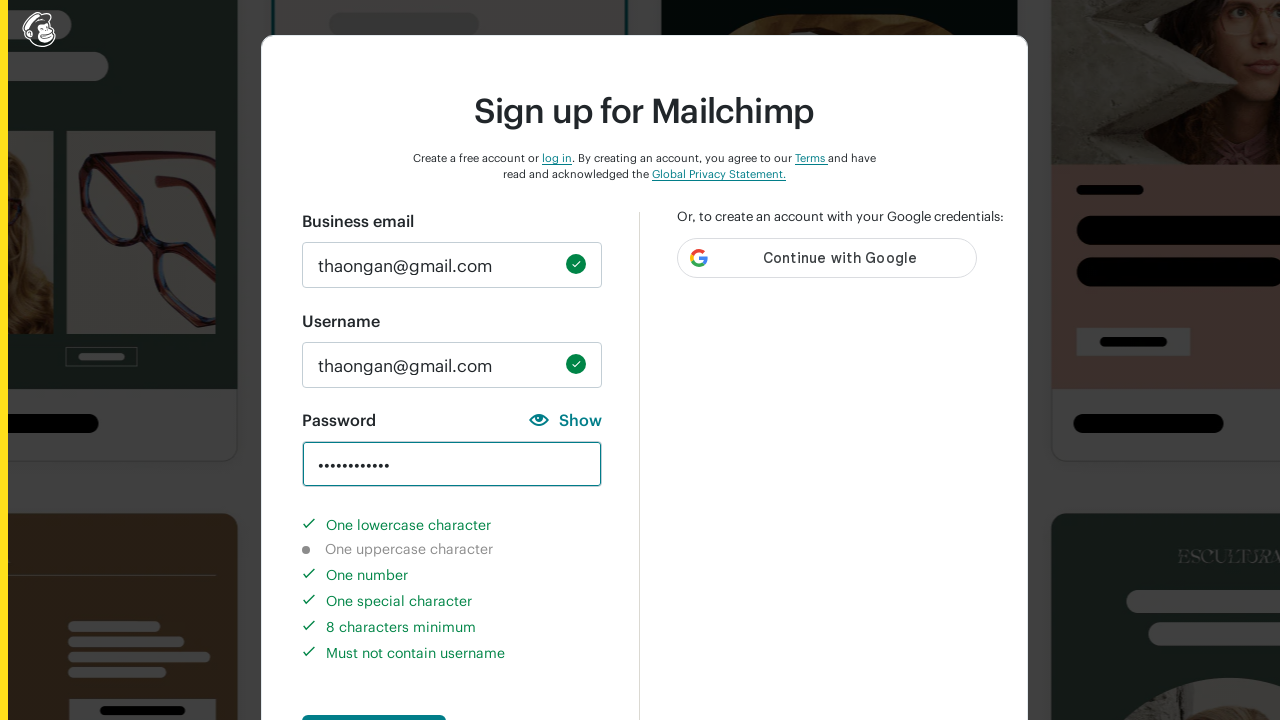

Cleared password field on input#new_password
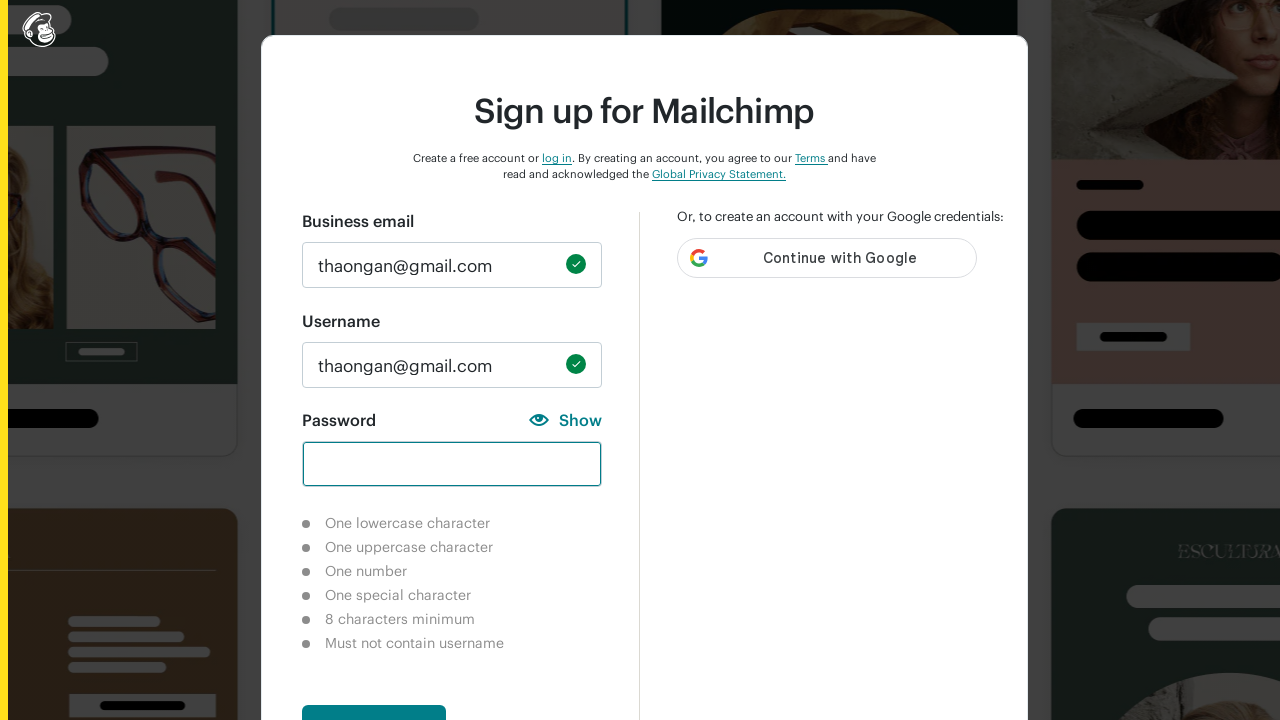

Entered valid password 'ABac12##$' meeting all requirements on input#new_password
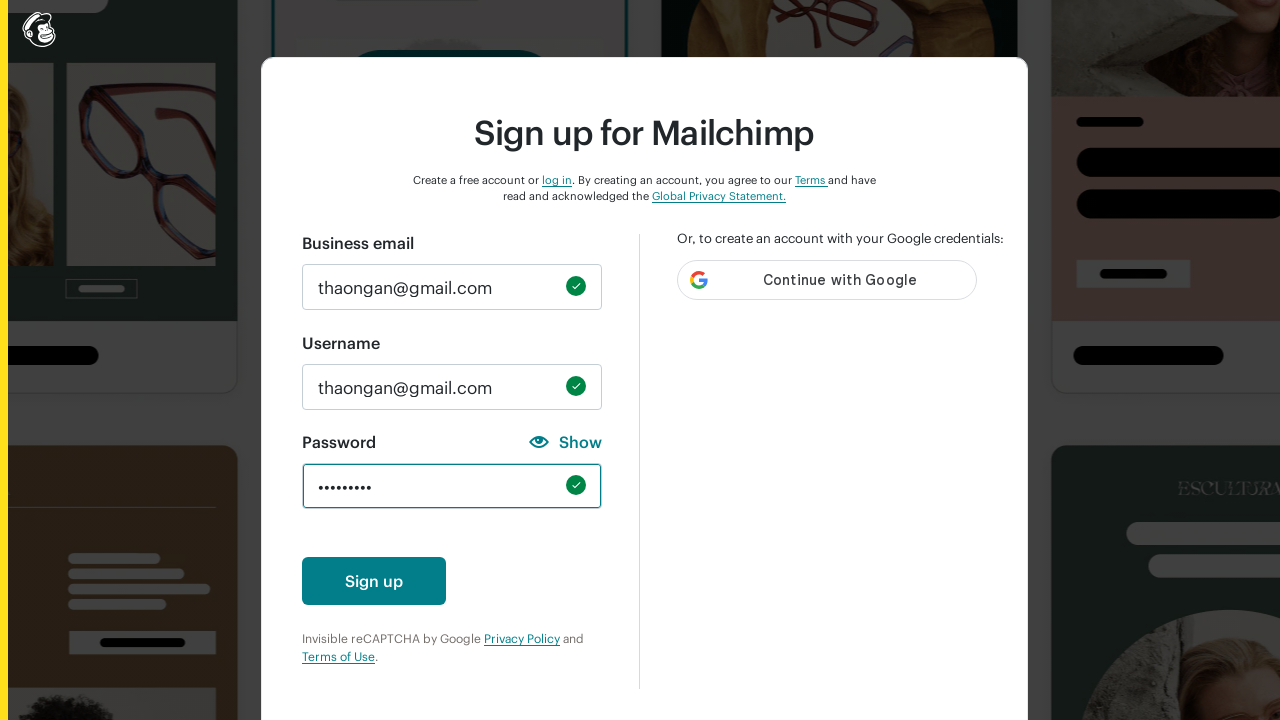

Waited 1 second for validation to complete
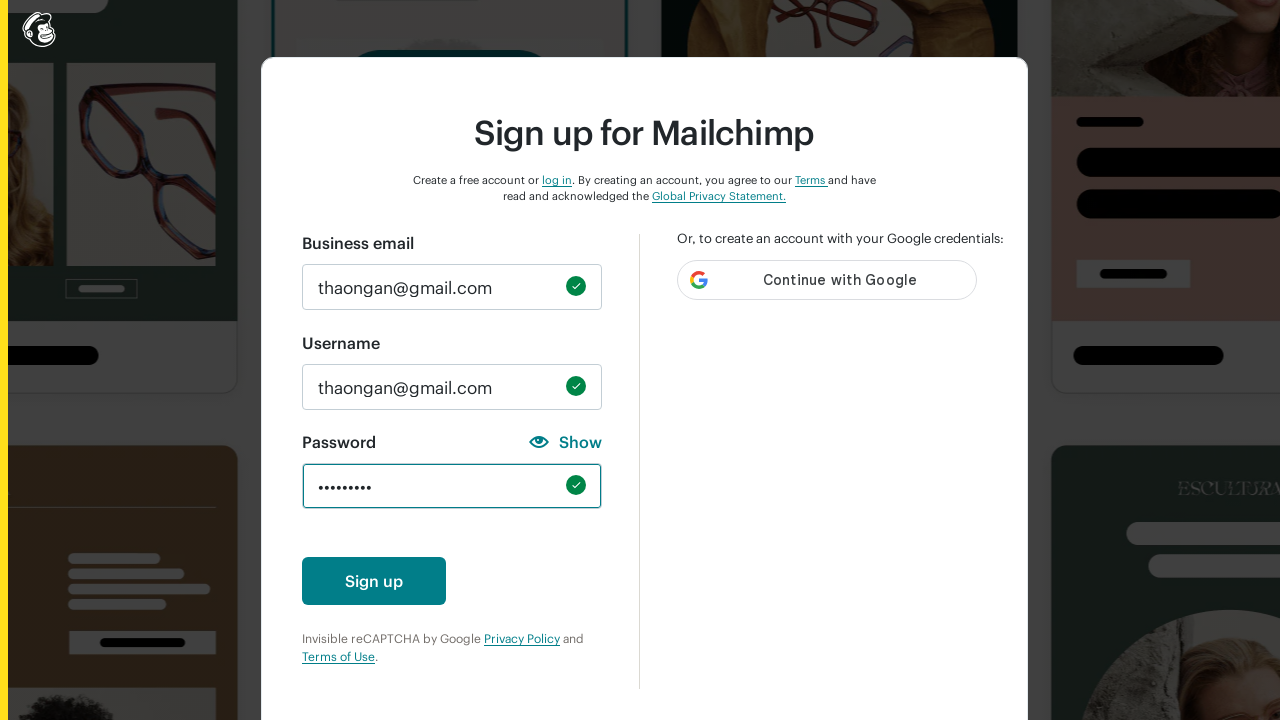

Verified password field displays success validation state with all requirements met
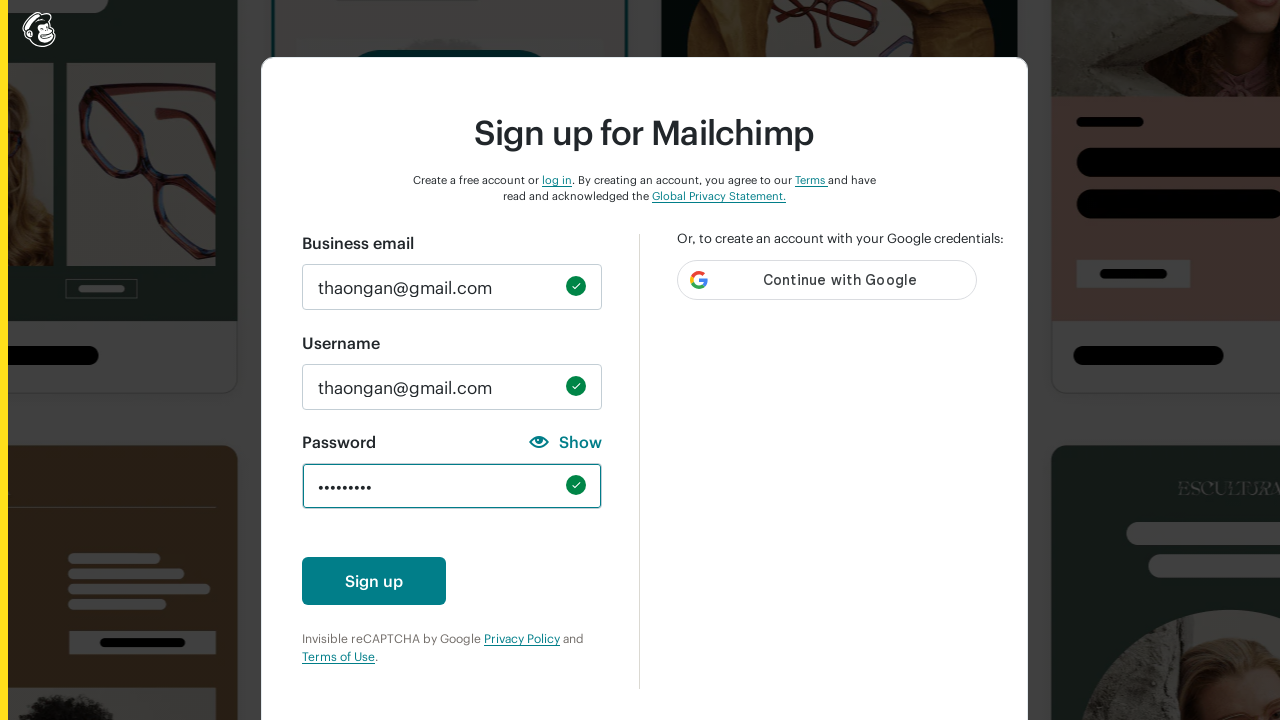

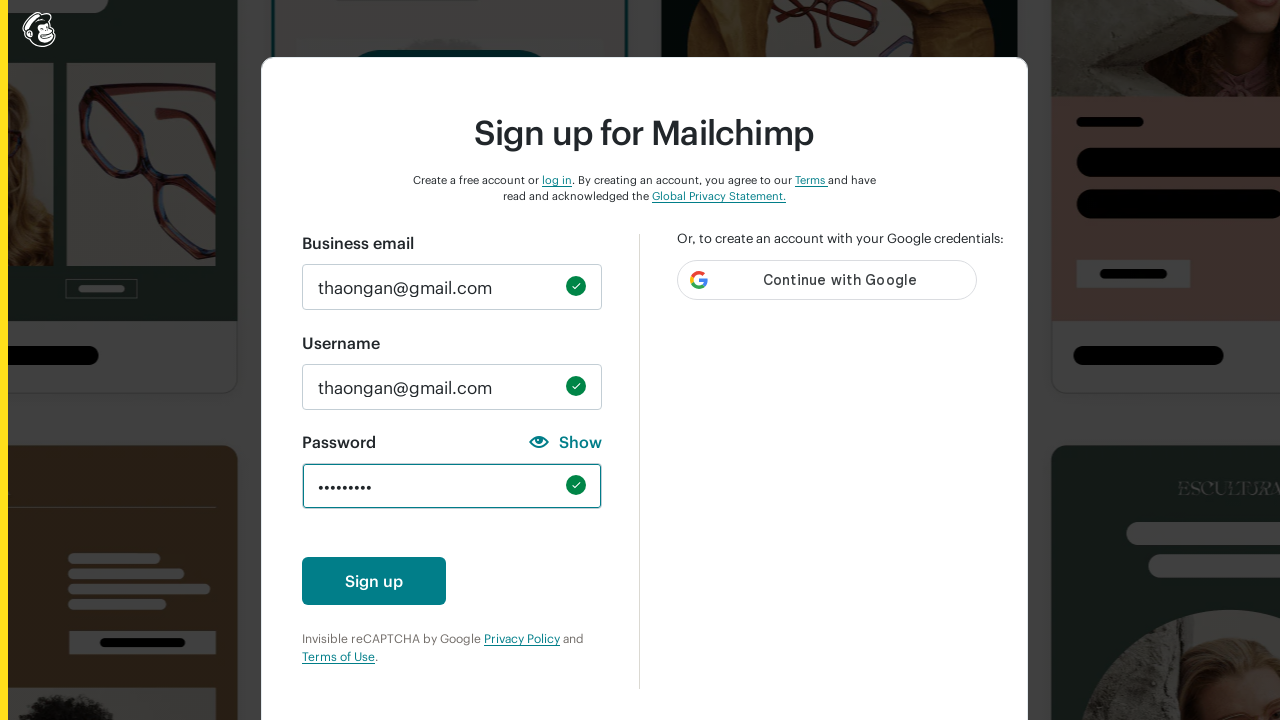